Tests an AJAX form by selecting a category, waiting for the language dropdown to update via AJAX, selecting a language, and submitting the form

Starting URL: https://testpages.herokuapp.com/styled/basic-ajax-test.html

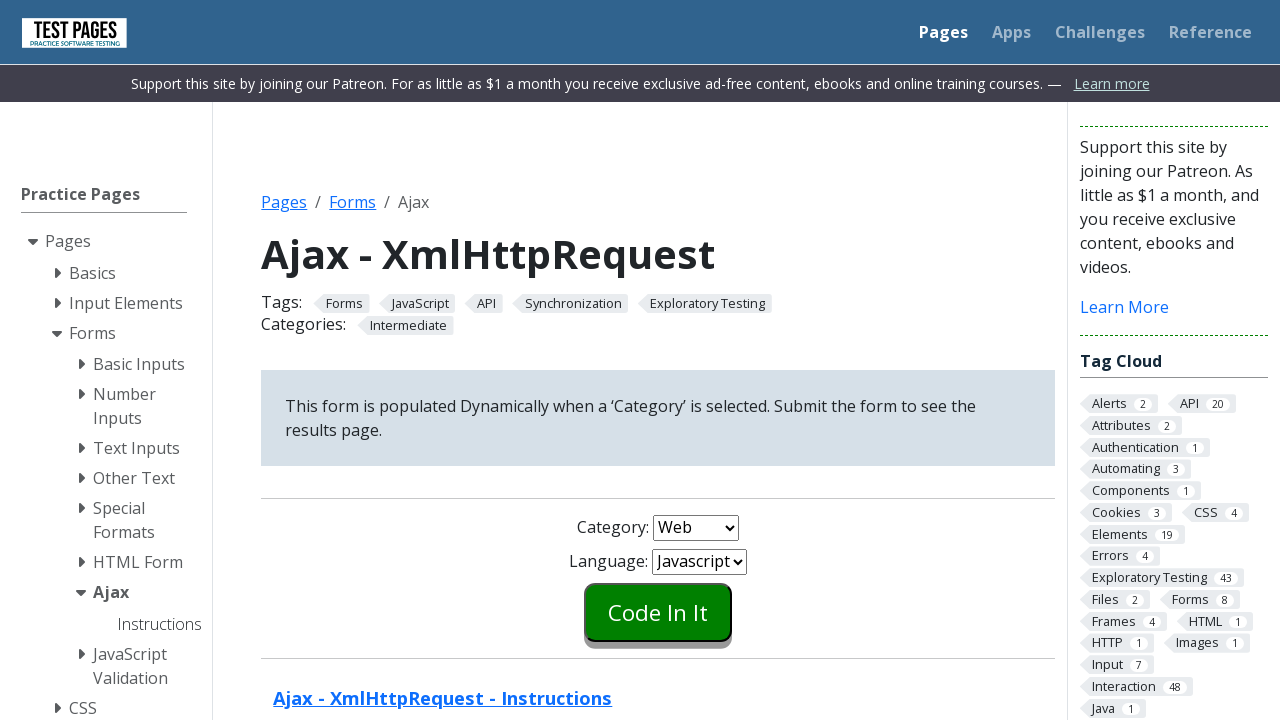

Navigated to AJAX test page
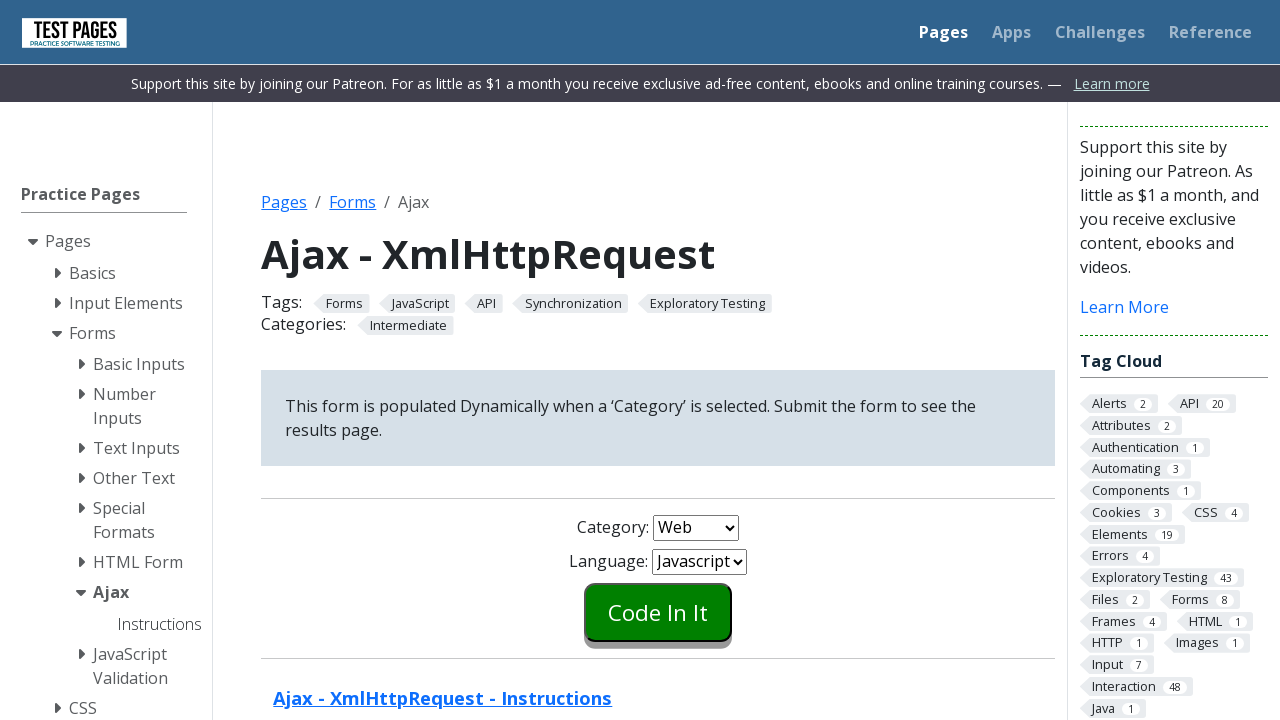

Selected 'Desktop' from category dropdown on #combo1
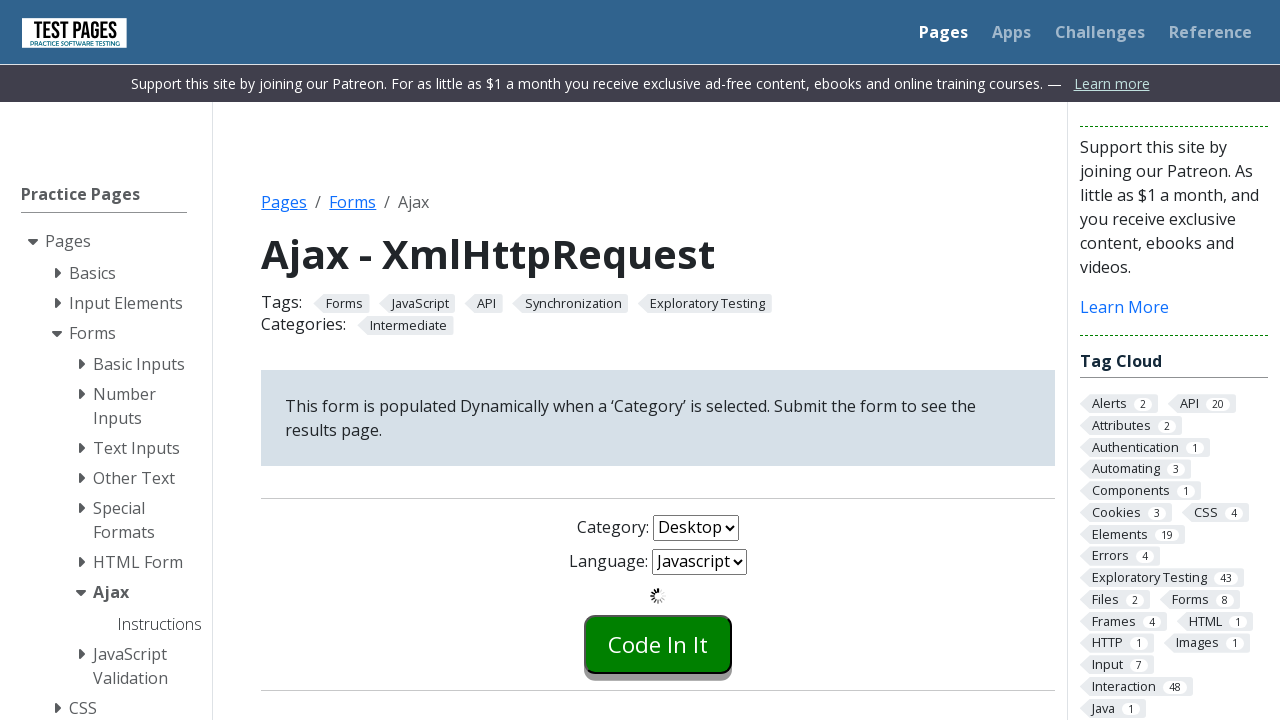

AJAX loading indicator disappeared, language dropdown updated
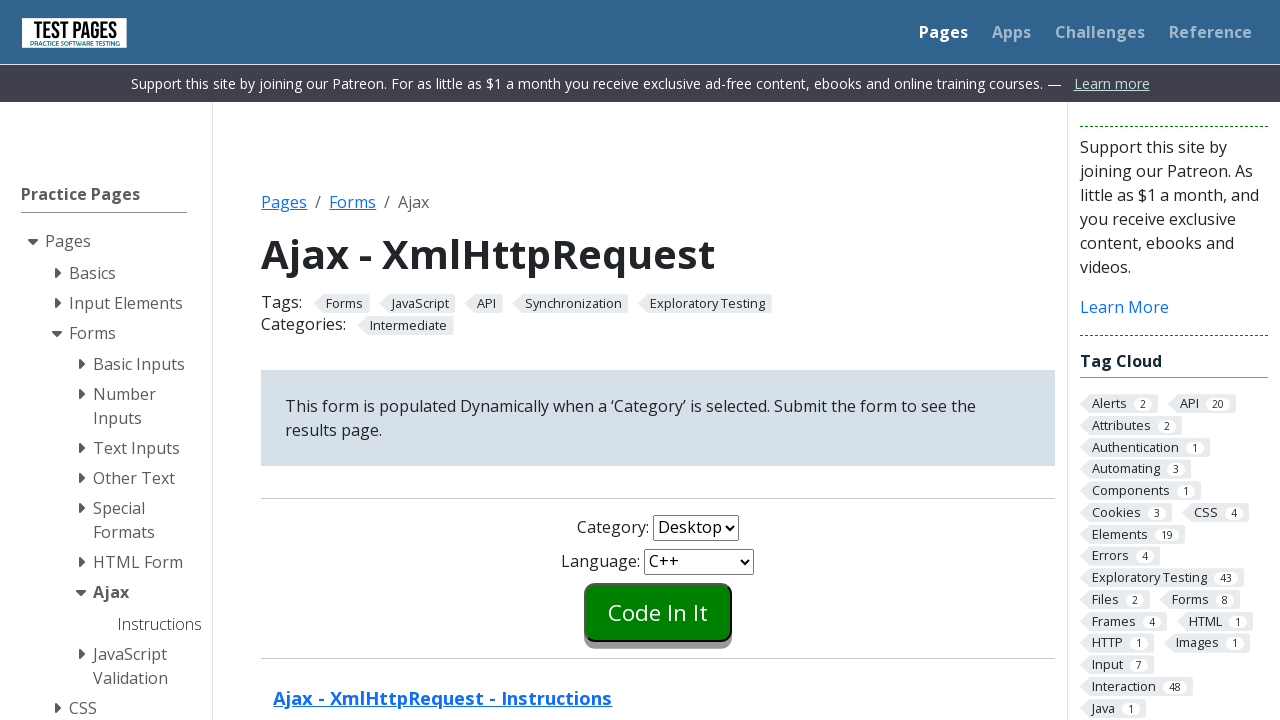

Selected 'C++' from language dropdown on #combo2
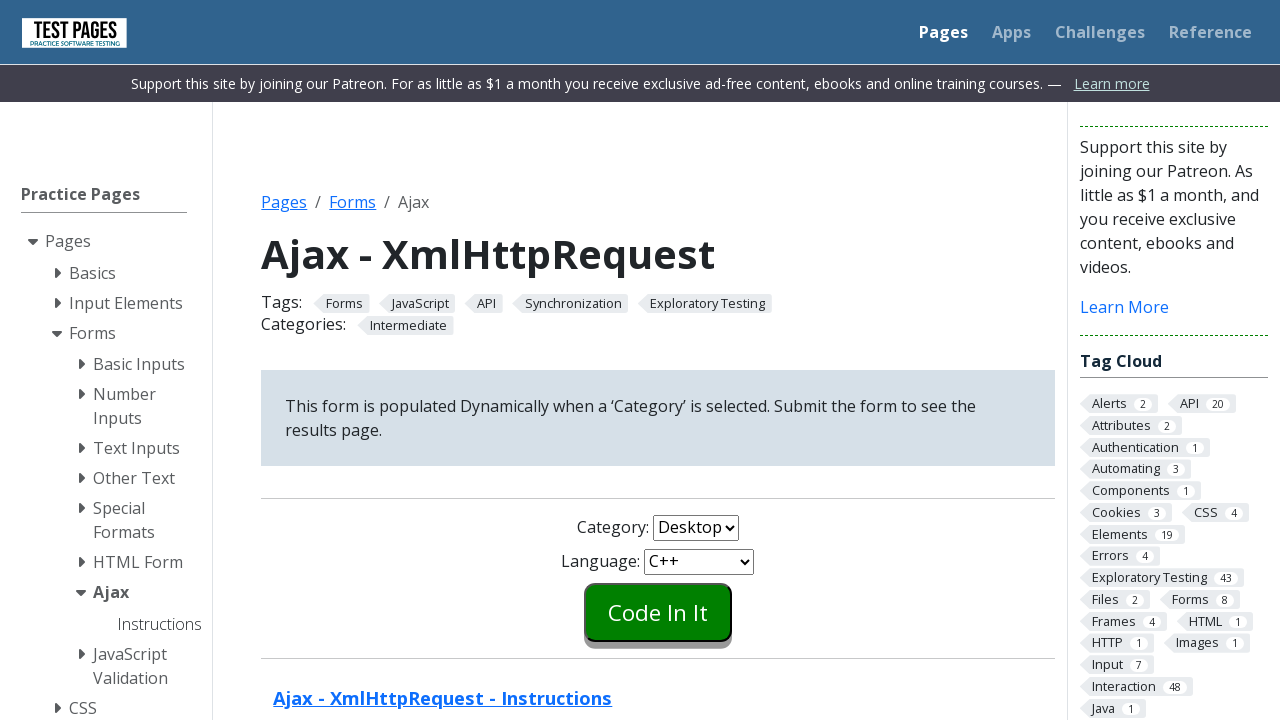

Clicked submit button at (658, 612) on .styled-click-button
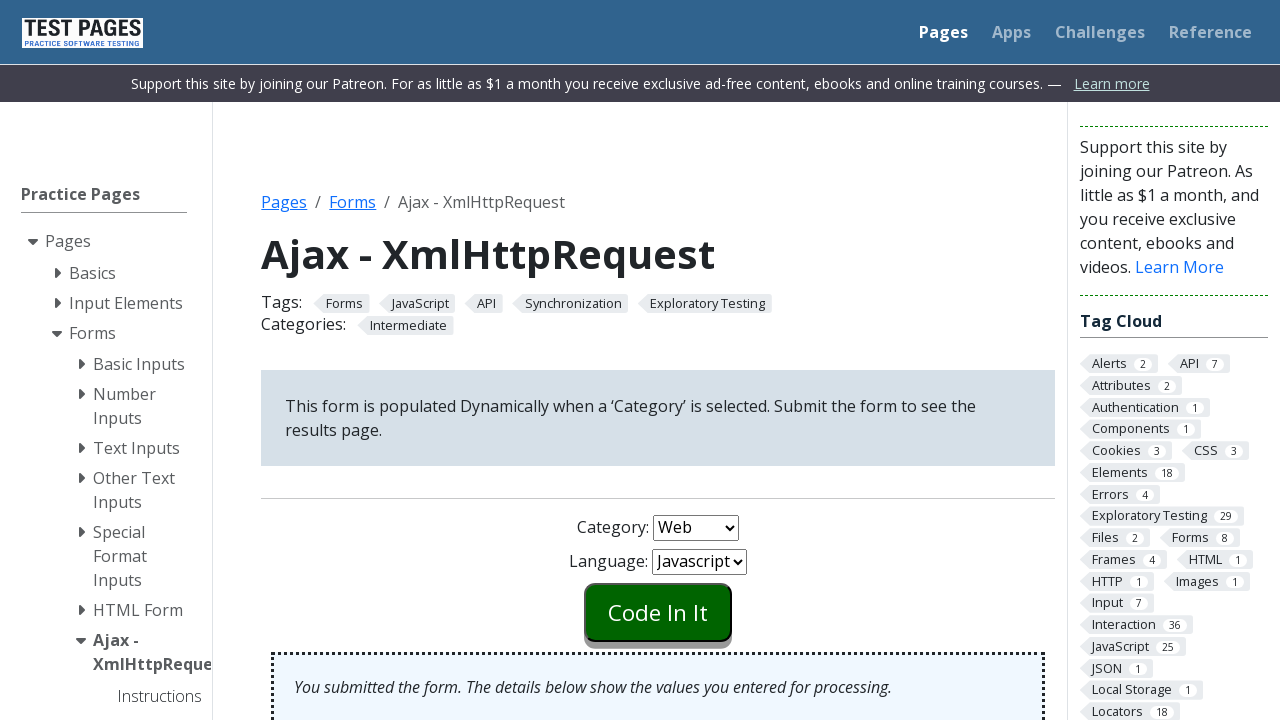

Results page loaded with network idle
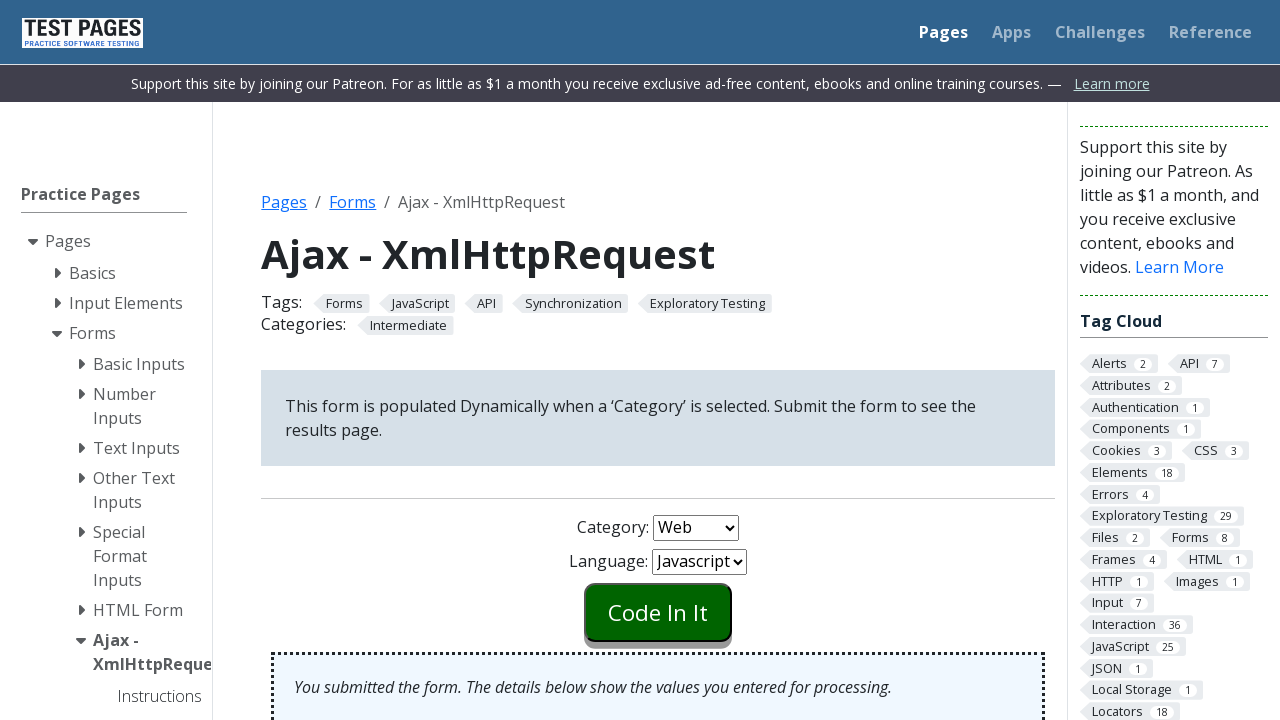

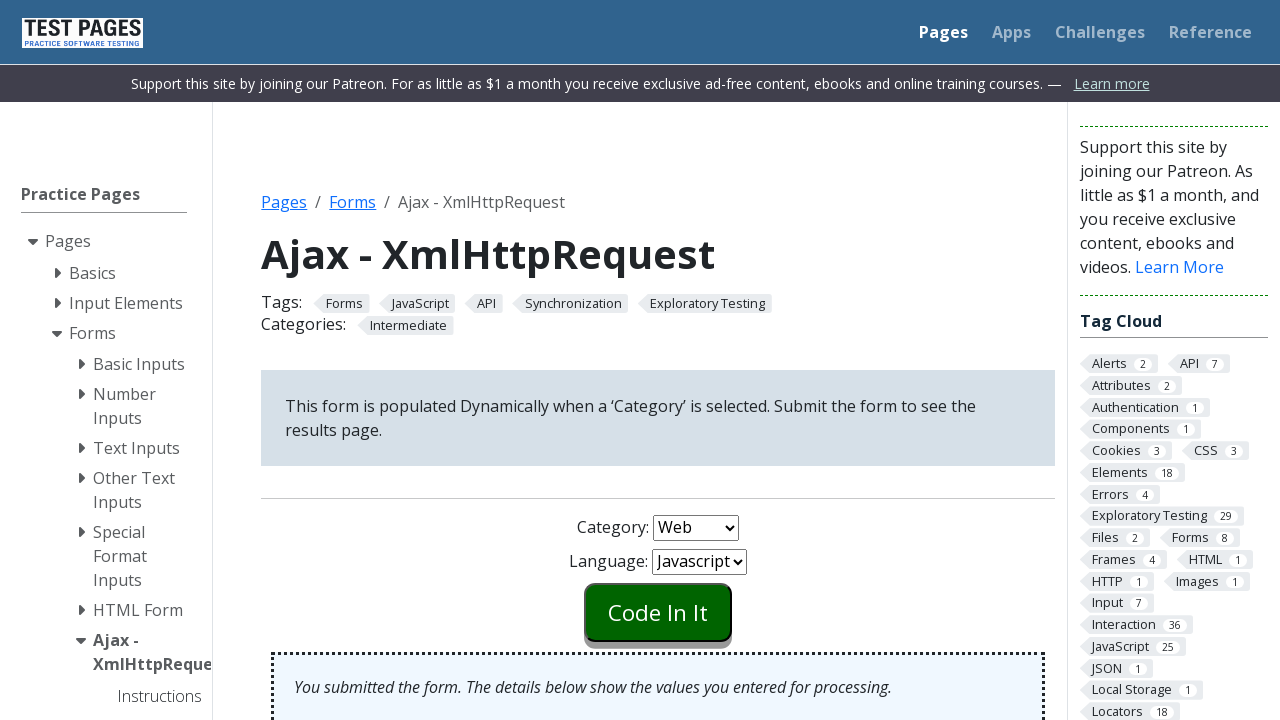